Tests tooltip functionality by hovering over a button and verifying that the tooltip becomes visible

Starting URL: https://demoqa.com/tool-tips

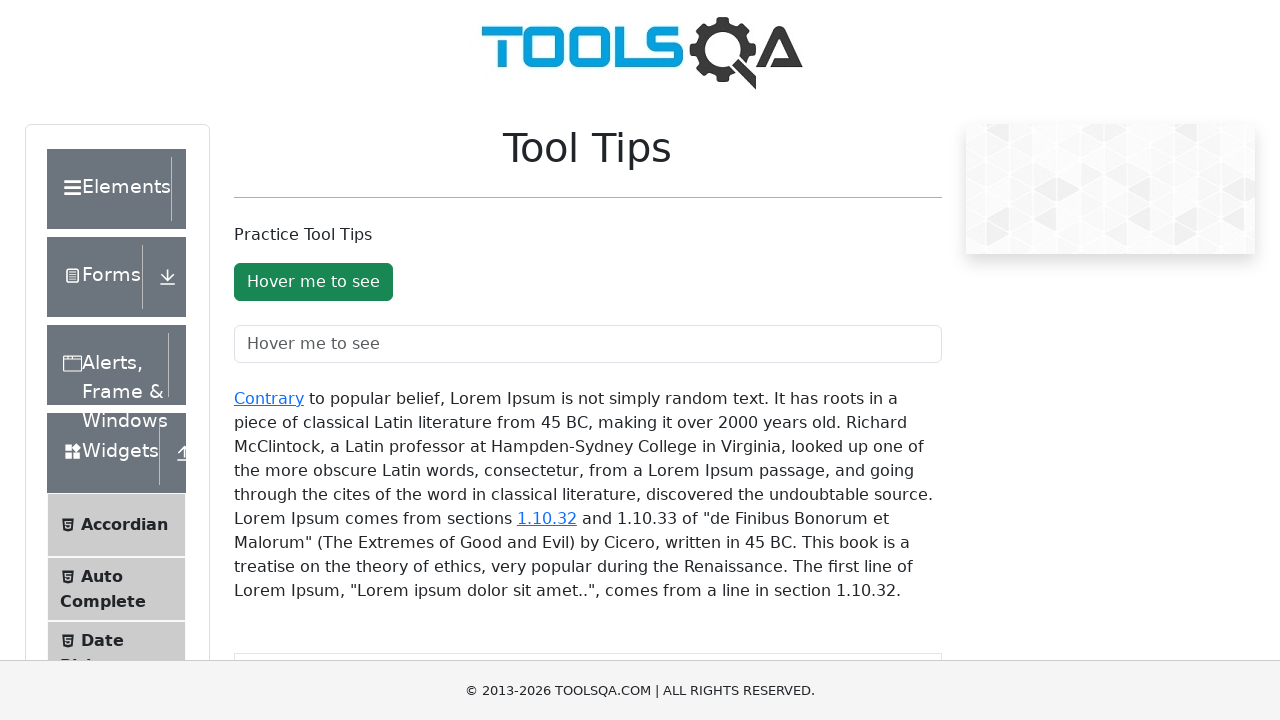

Hovered over tooltip button to trigger tooltip at (313, 282) on #toolTipButton
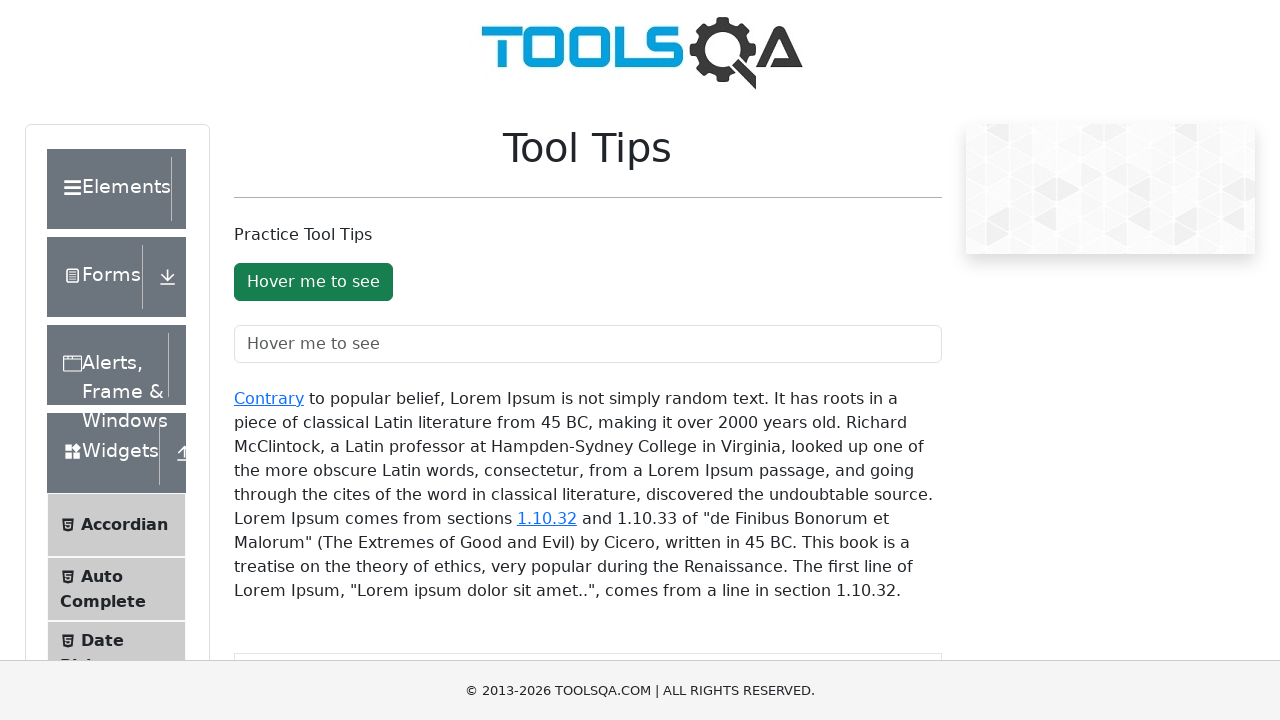

Tooltip became visible with aria-describedby attribute
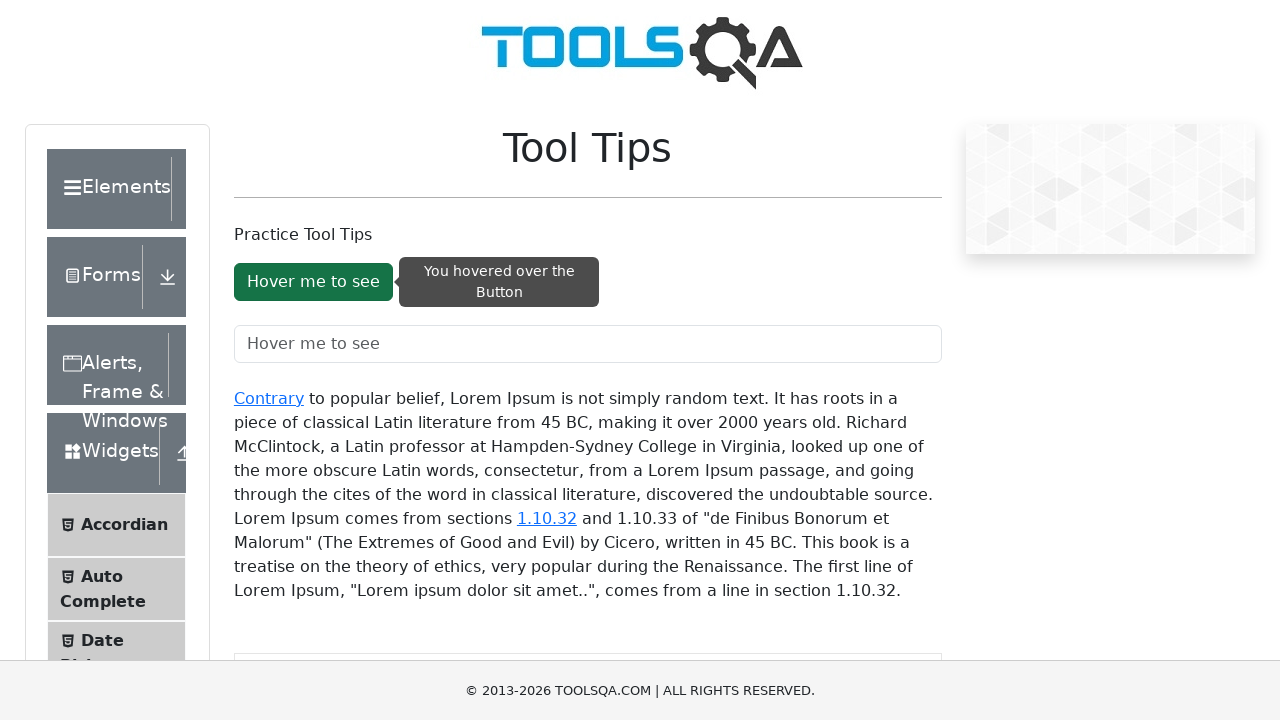

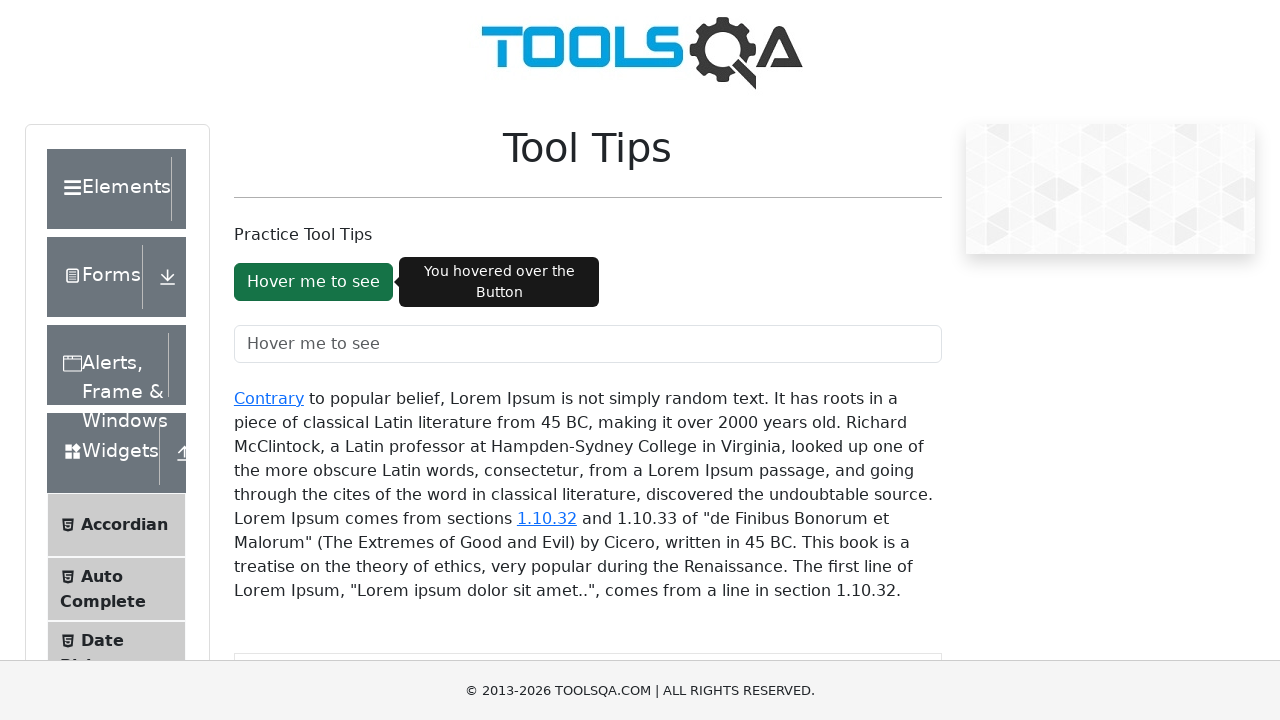